Navigates to MyAnimeList's top anime page and verifies that the anime ranking list is displayed with rank, title, and score information

Starting URL: https://myanimelist.net/topanime.php

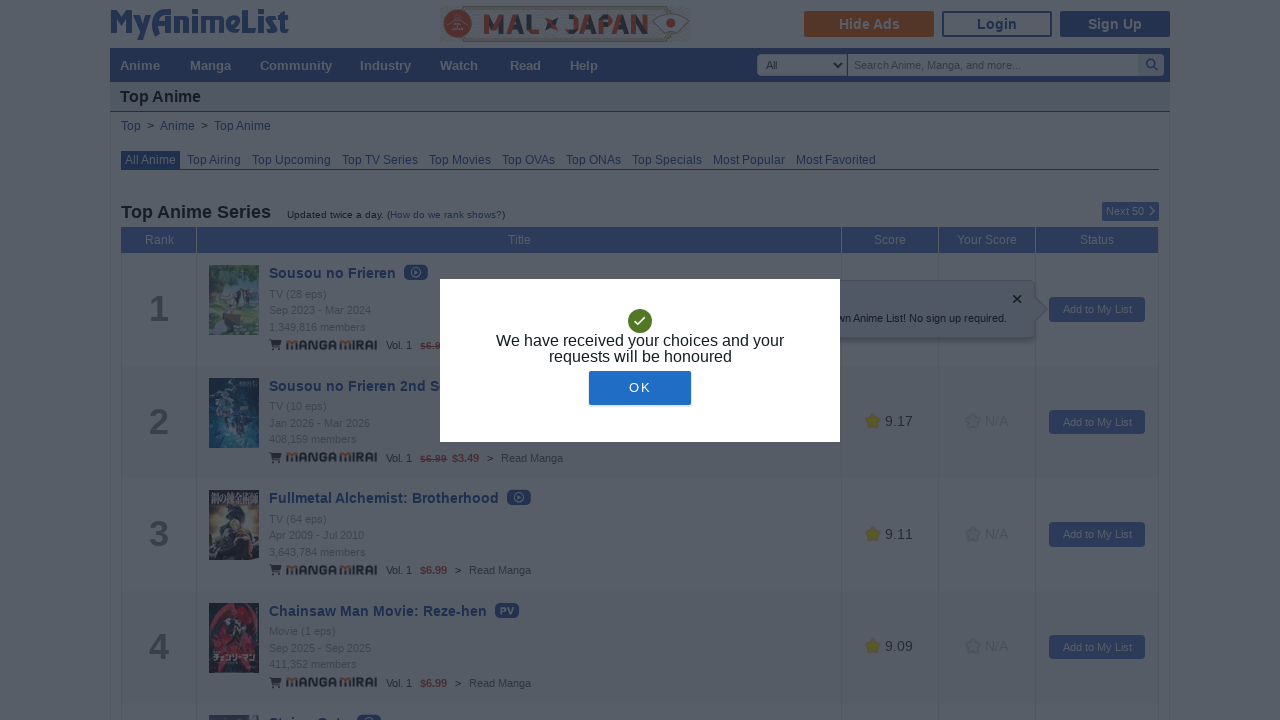

Navigated to MyAnimeList top anime page
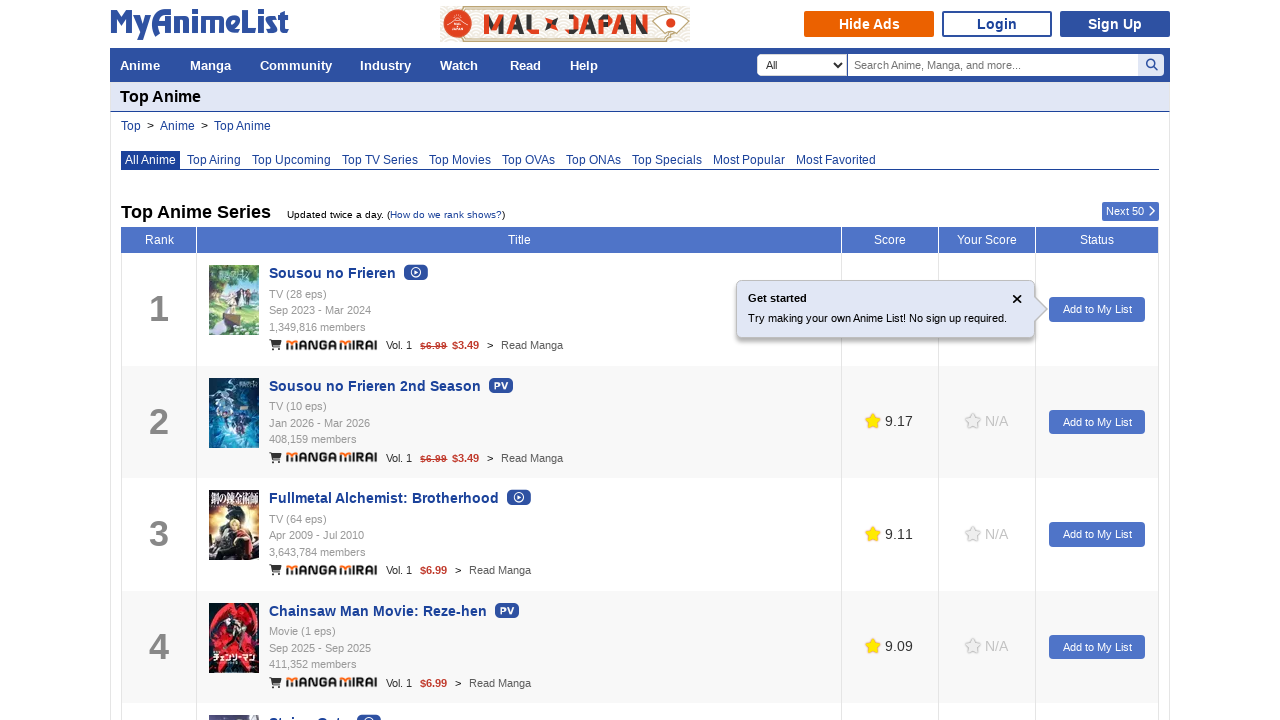

Anime ranking list loaded
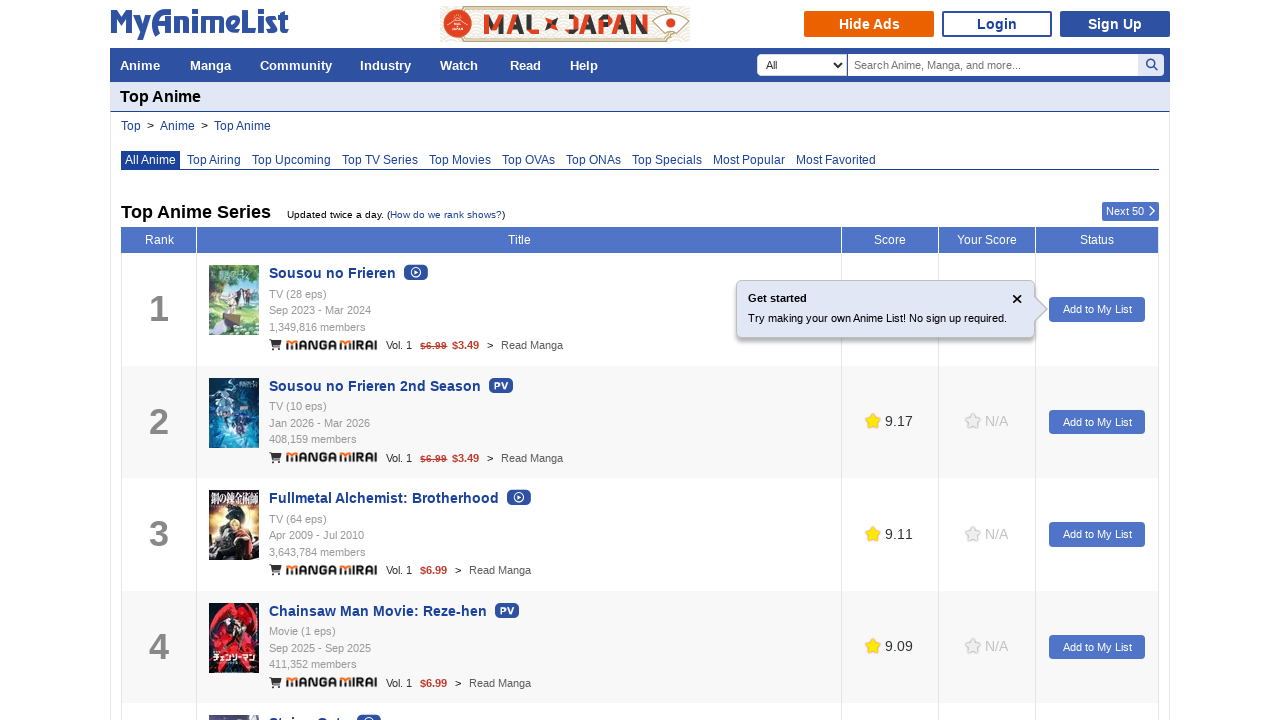

Verified that ranking list contains table data cells with rank, title, and score information
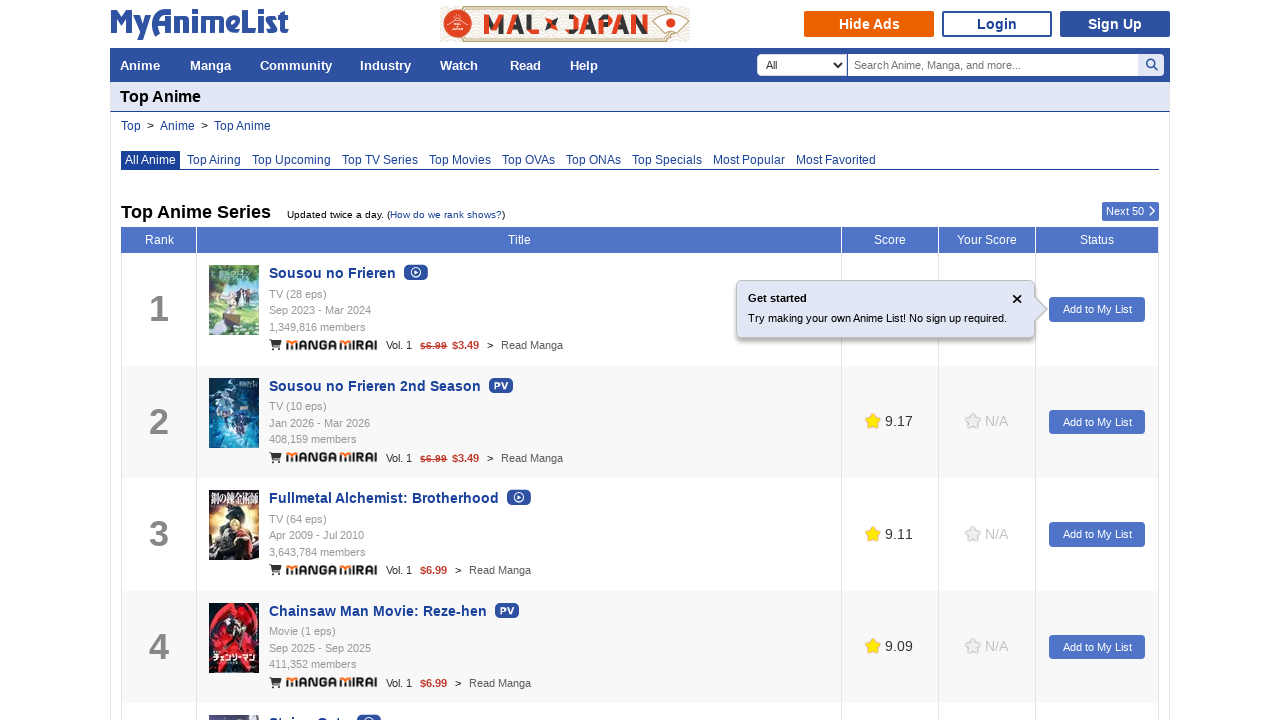

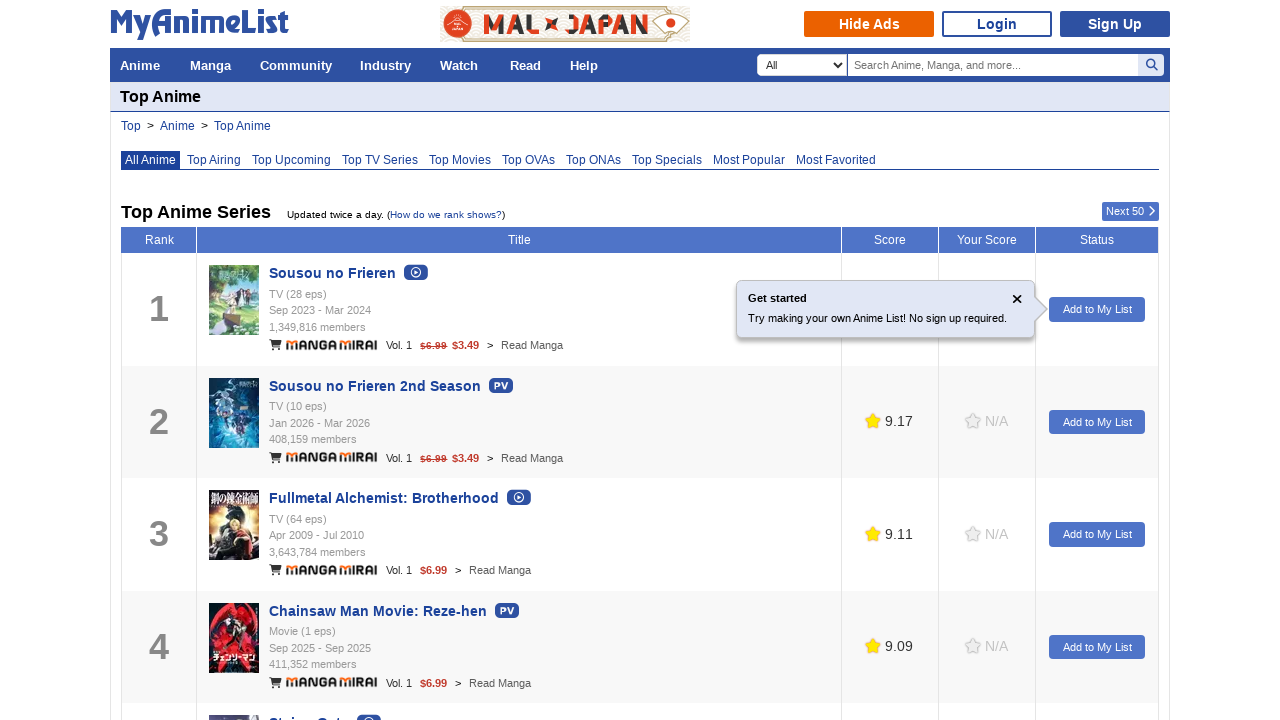